Tests drag and drop functionality on jQuery UI demo page by dragging an element into a droppable area, then scrolls to a specific element on the page

Starting URL: https://jqueryui.com/droppable/

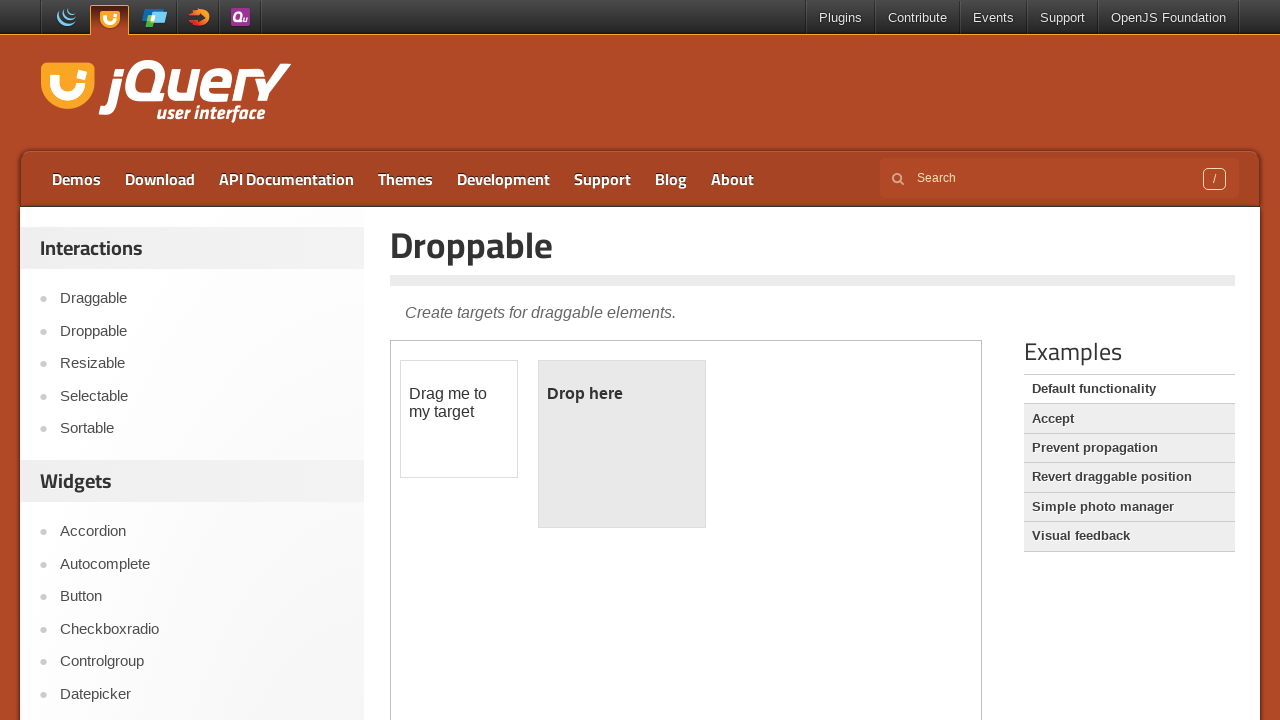

Located iframe containing drag and drop demo
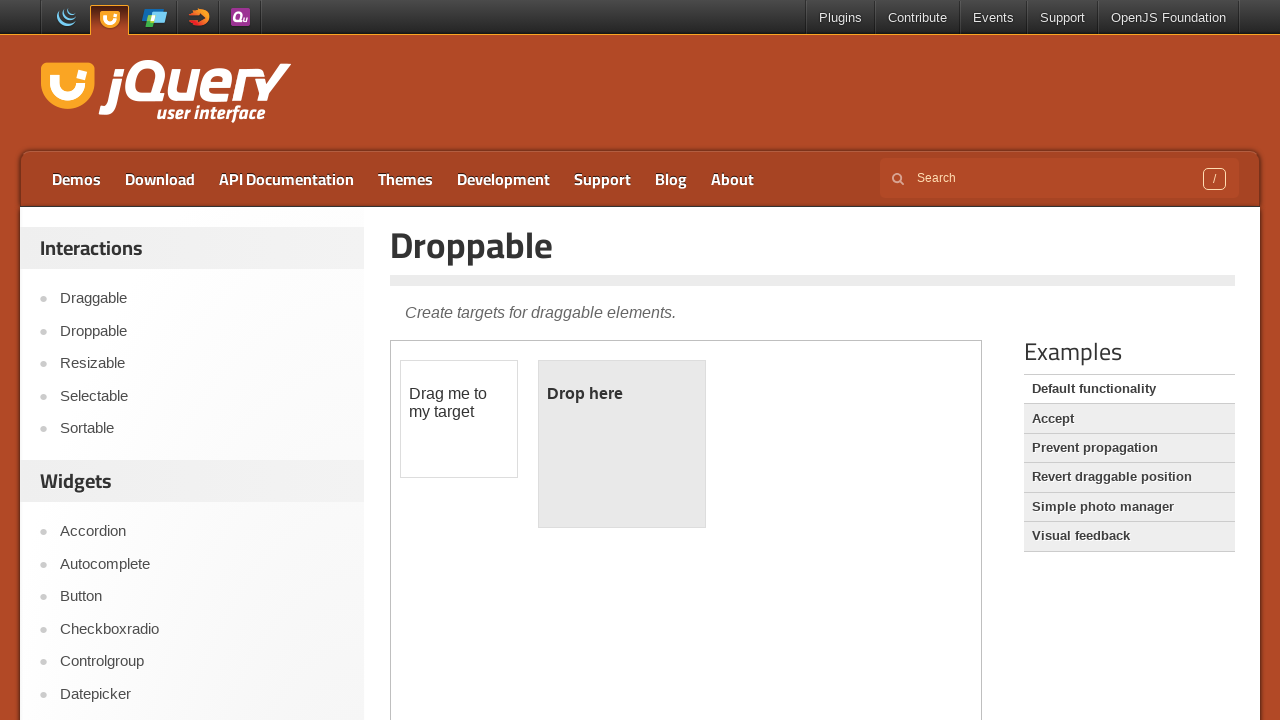

Located draggable element in iframe
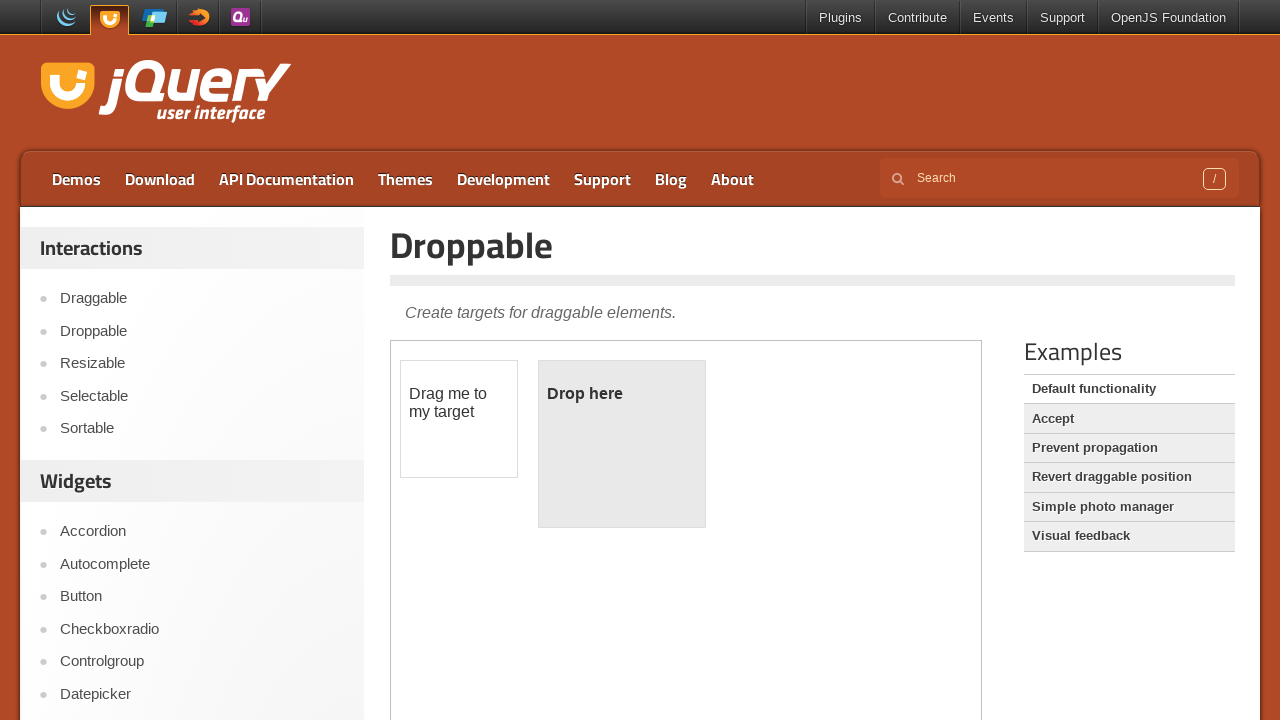

Located droppable element in iframe
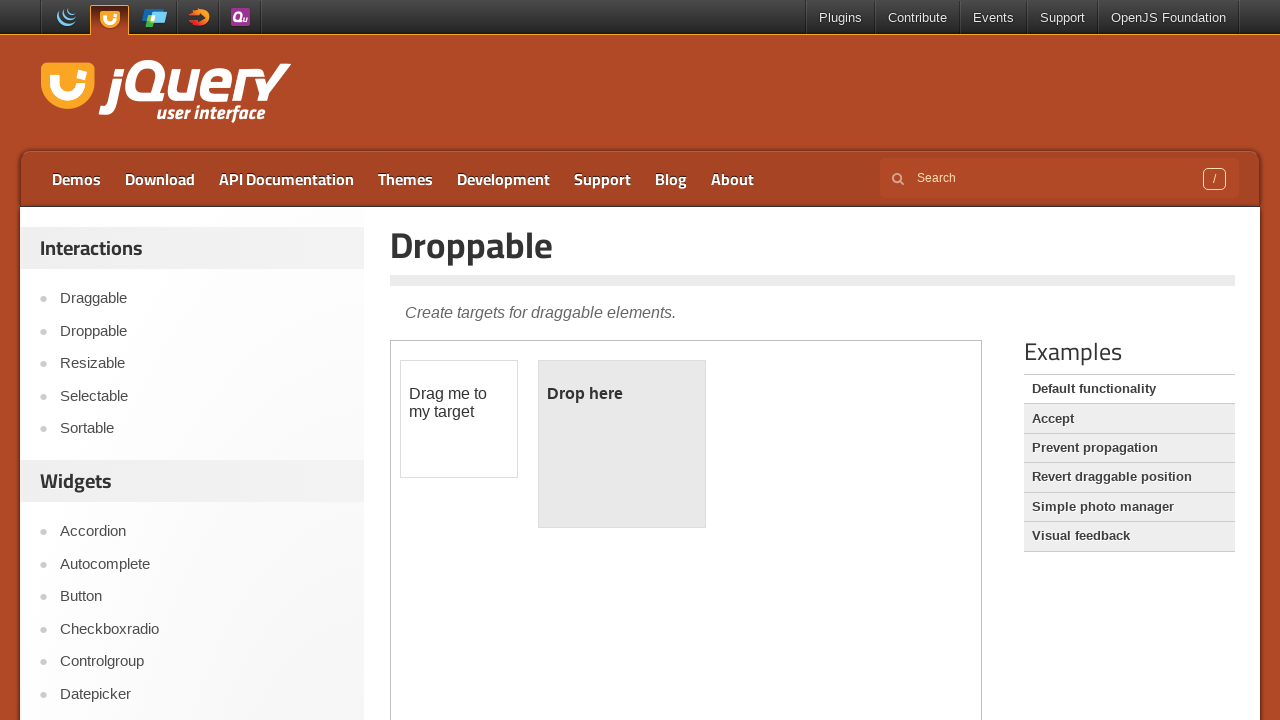

Dragged element into droppable area at (622, 444)
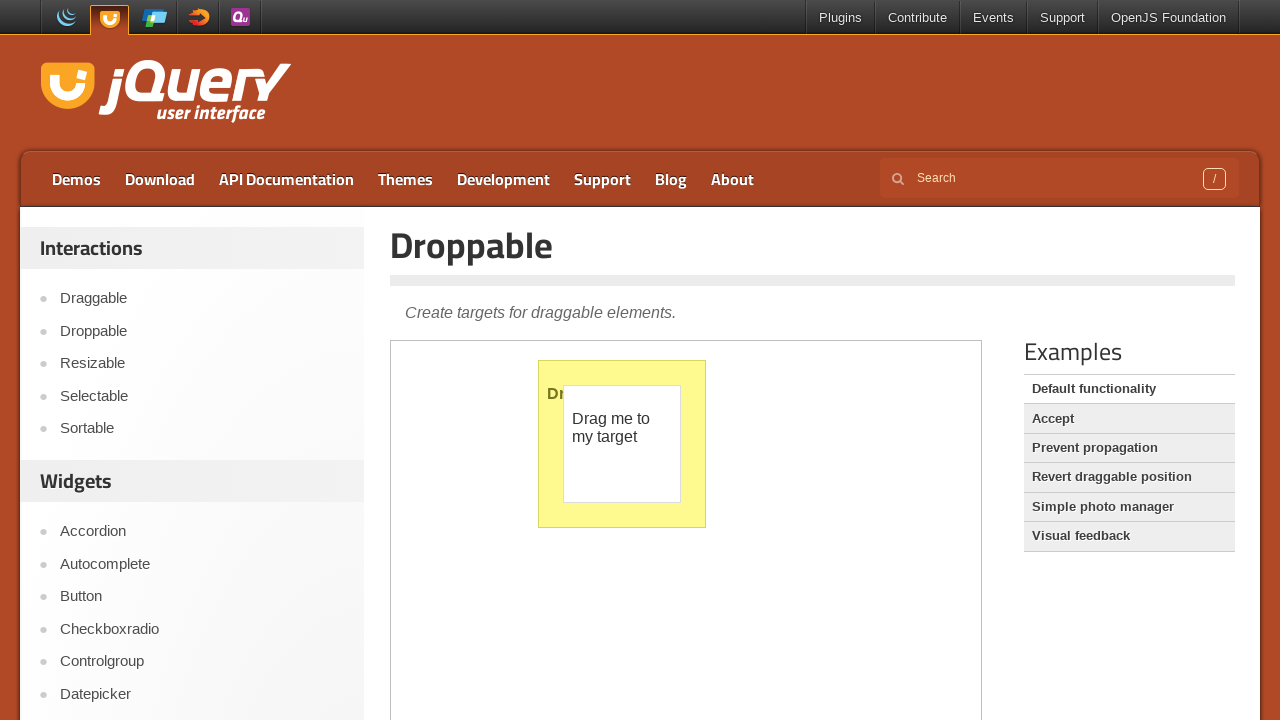

Located Position element on page
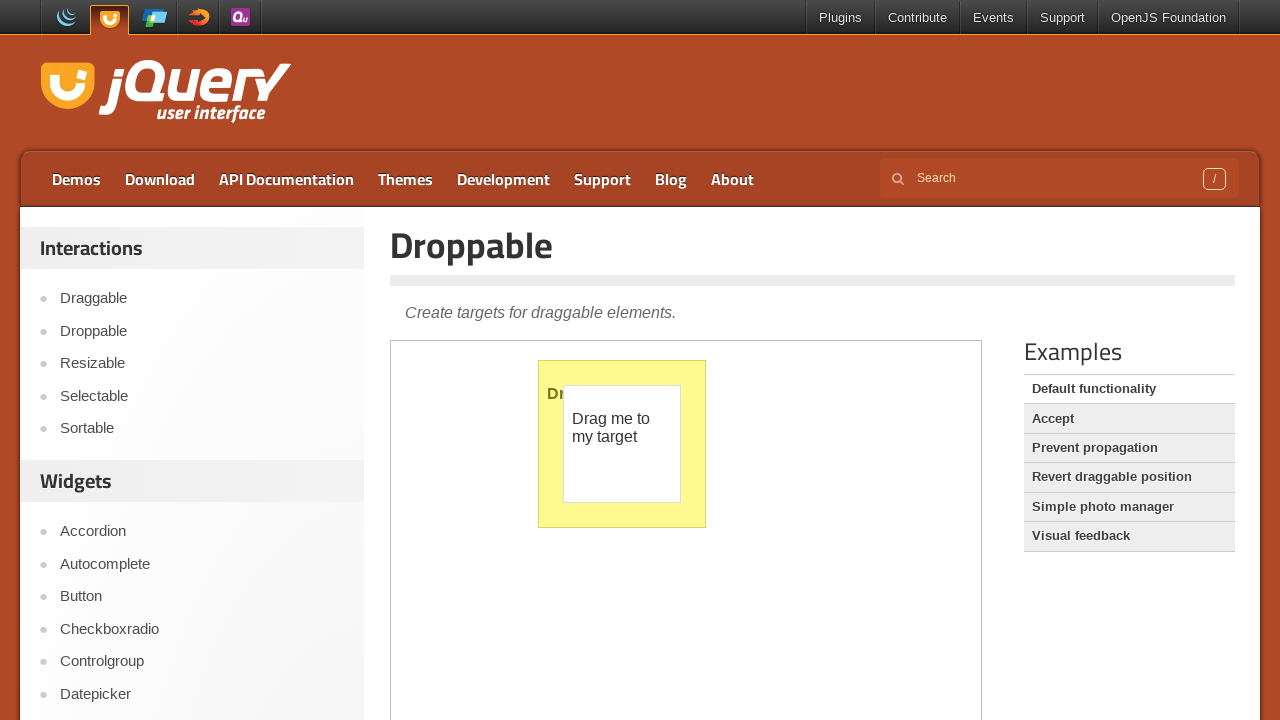

Scrolled to Position element
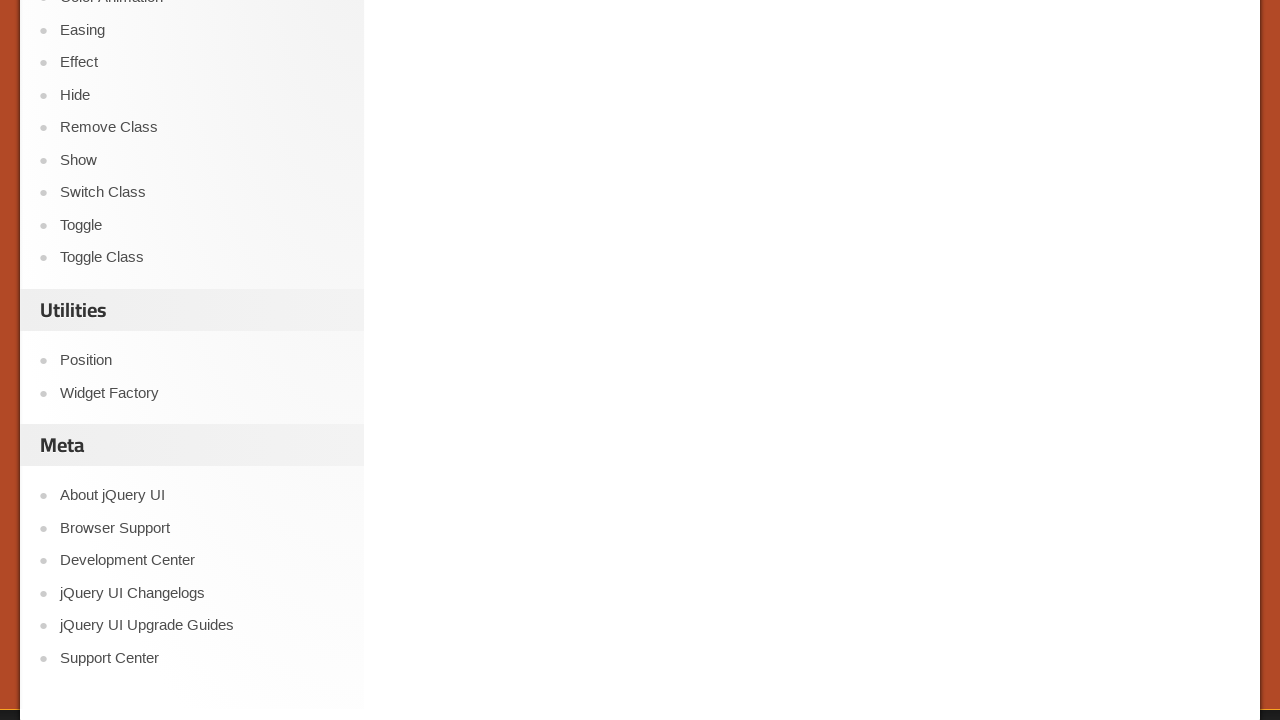

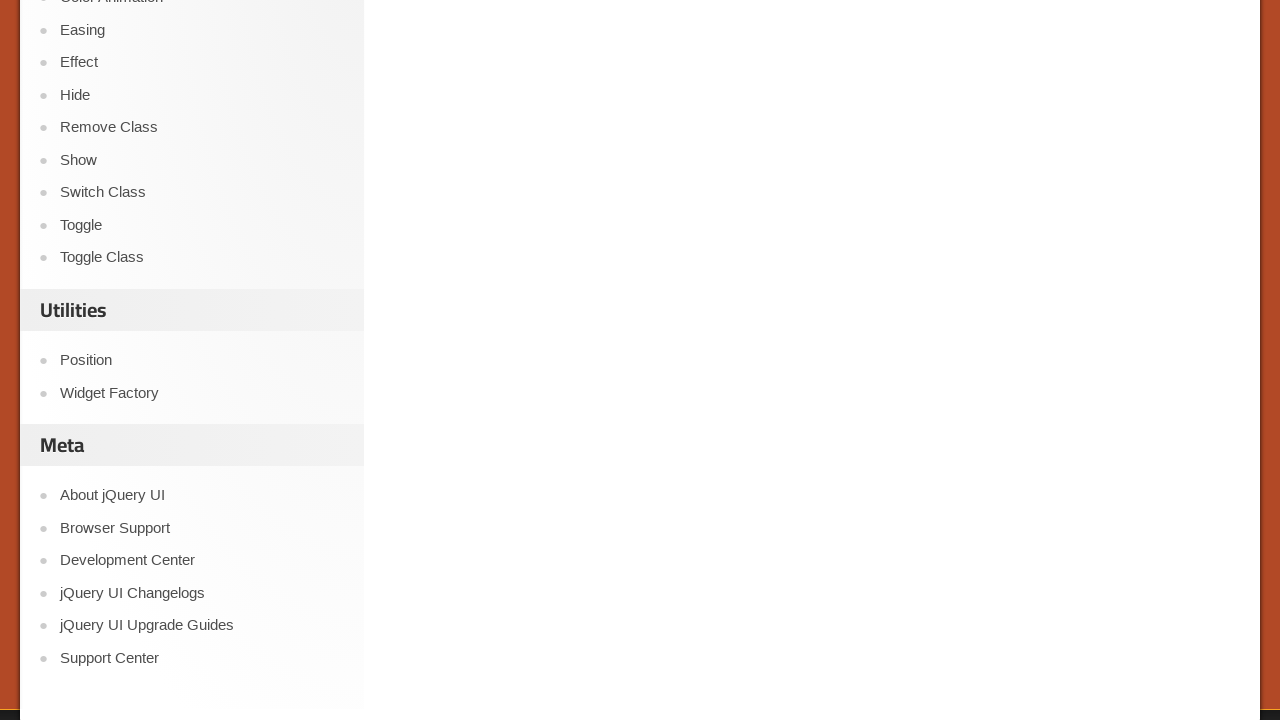